Tests dynamic/autocomplete dropdown by typing a partial query and selecting a matching option from the suggestions

Starting URL: https://www.rahulshettyacademy.com/AutomationPractice/

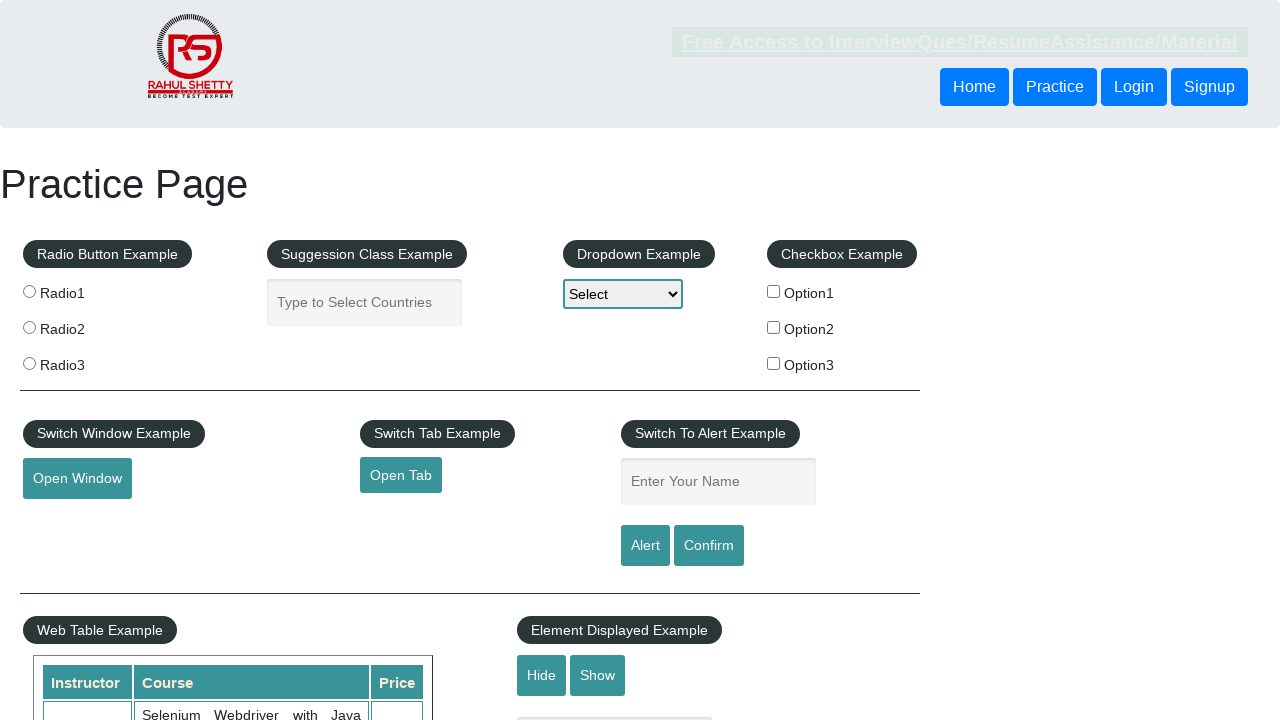

Typed 'ind' into autocomplete input field to trigger suggestions on #autocomplete
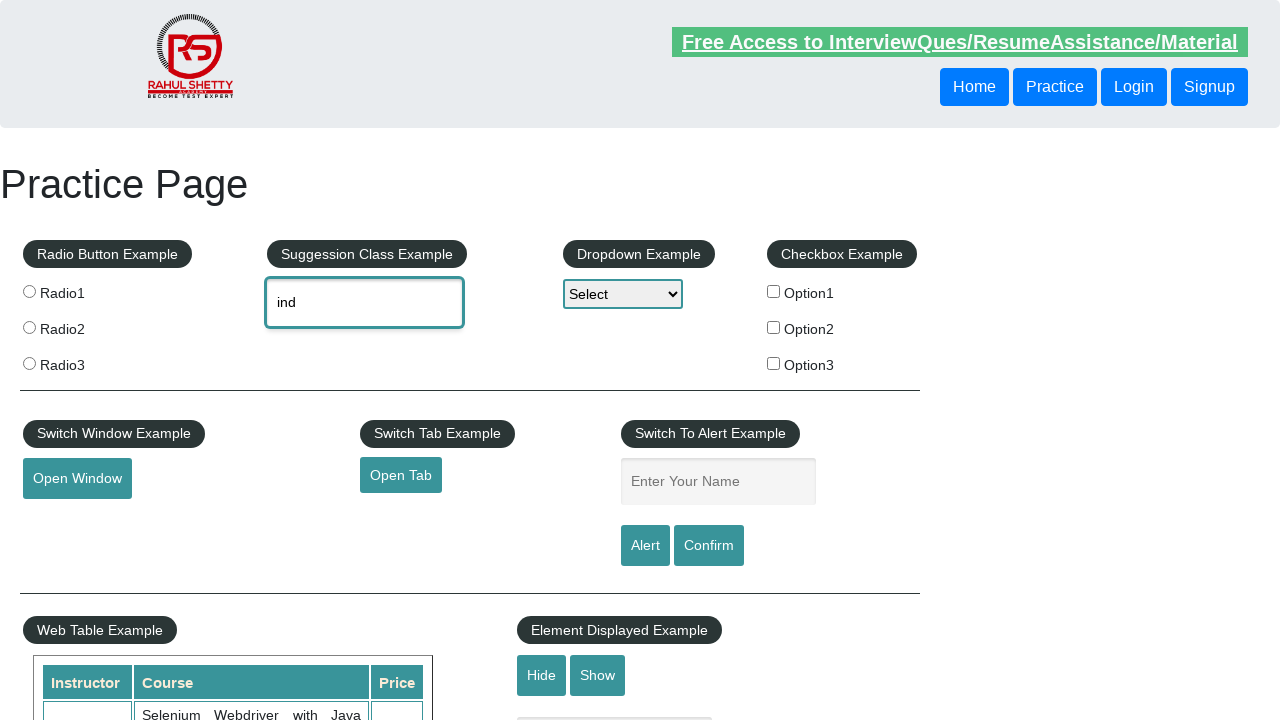

Autocomplete suggestions dropdown appeared
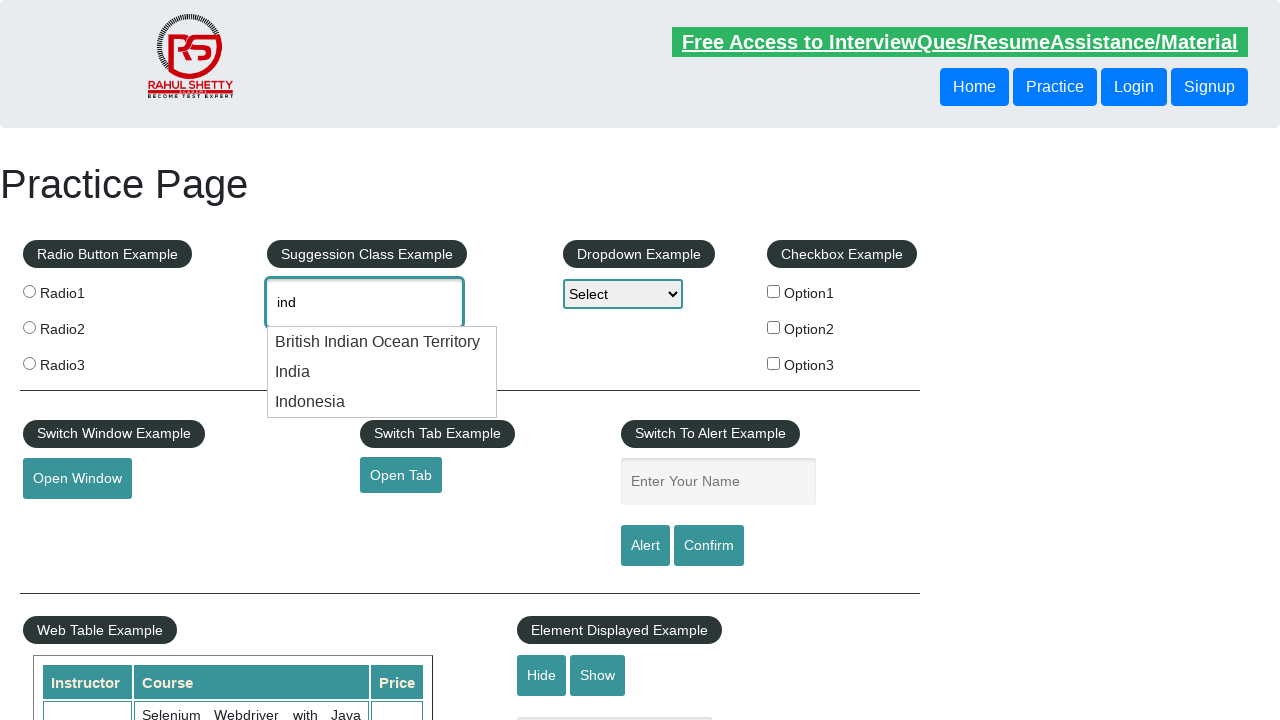

Selected 'India' from the dropdown suggestions at (382, 372) on .ui-menu-item div:text-is('India')
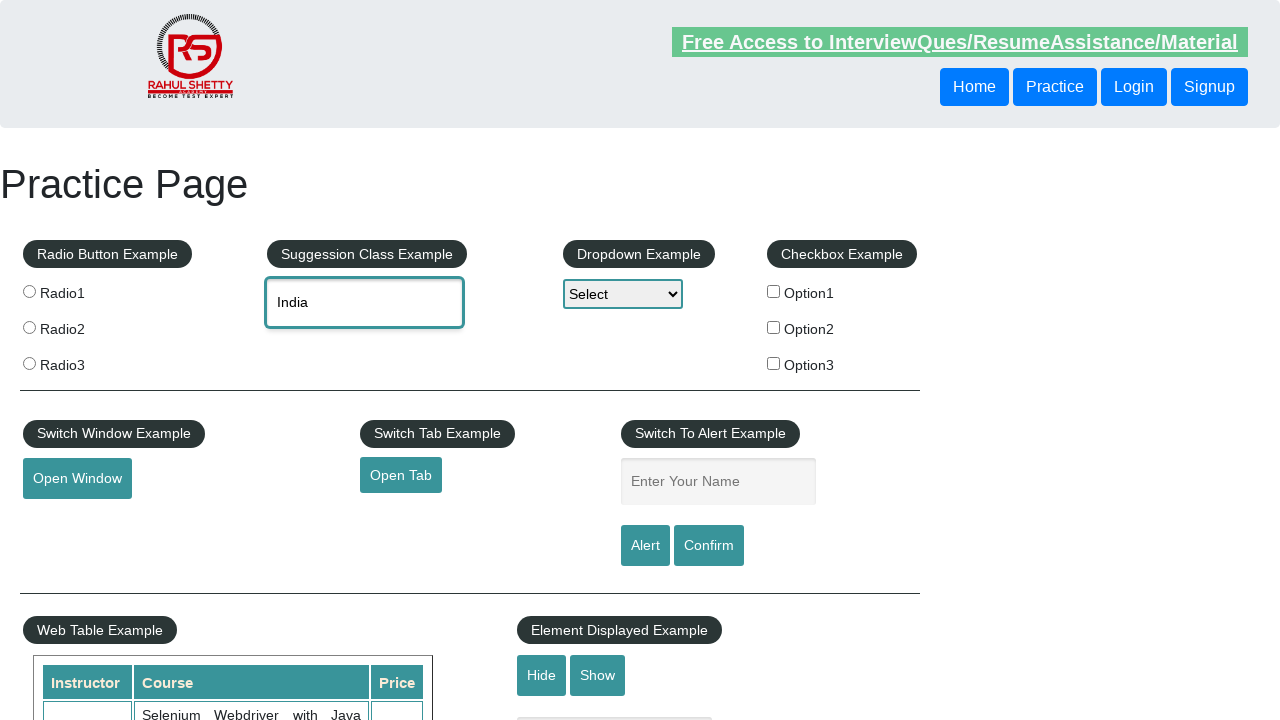

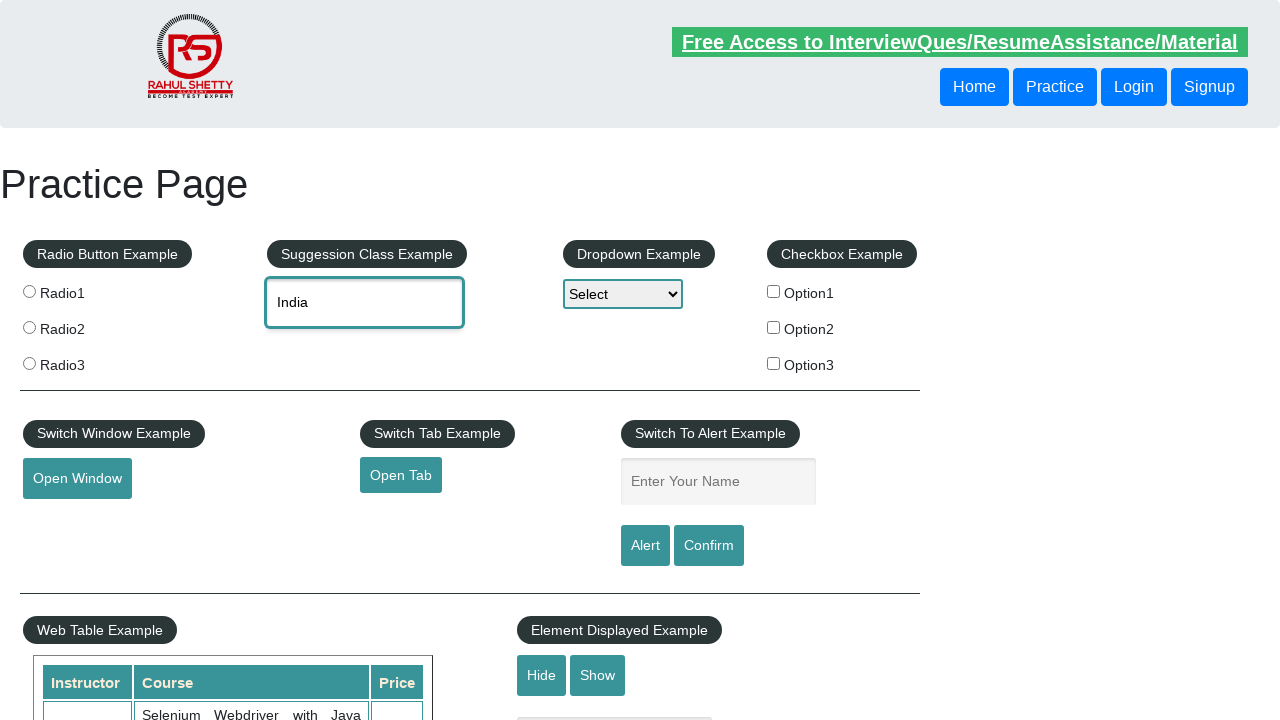